Tests a todo application by clicking on todo items li2 and li3 to mark them, then adding a new todo item with custom text.

Starting URL: https://lambdatest.github.io/sample-todo-app/

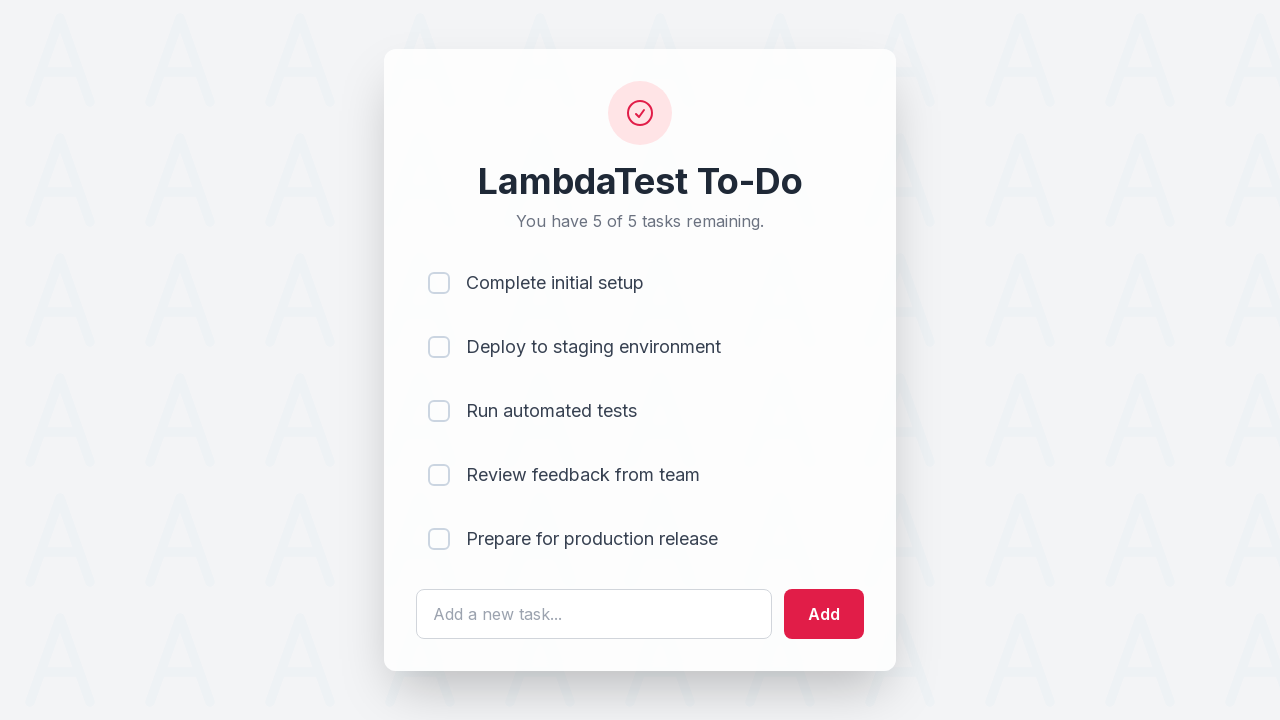

Clicked todo item li2 to mark it at (439, 347) on [name='li2']
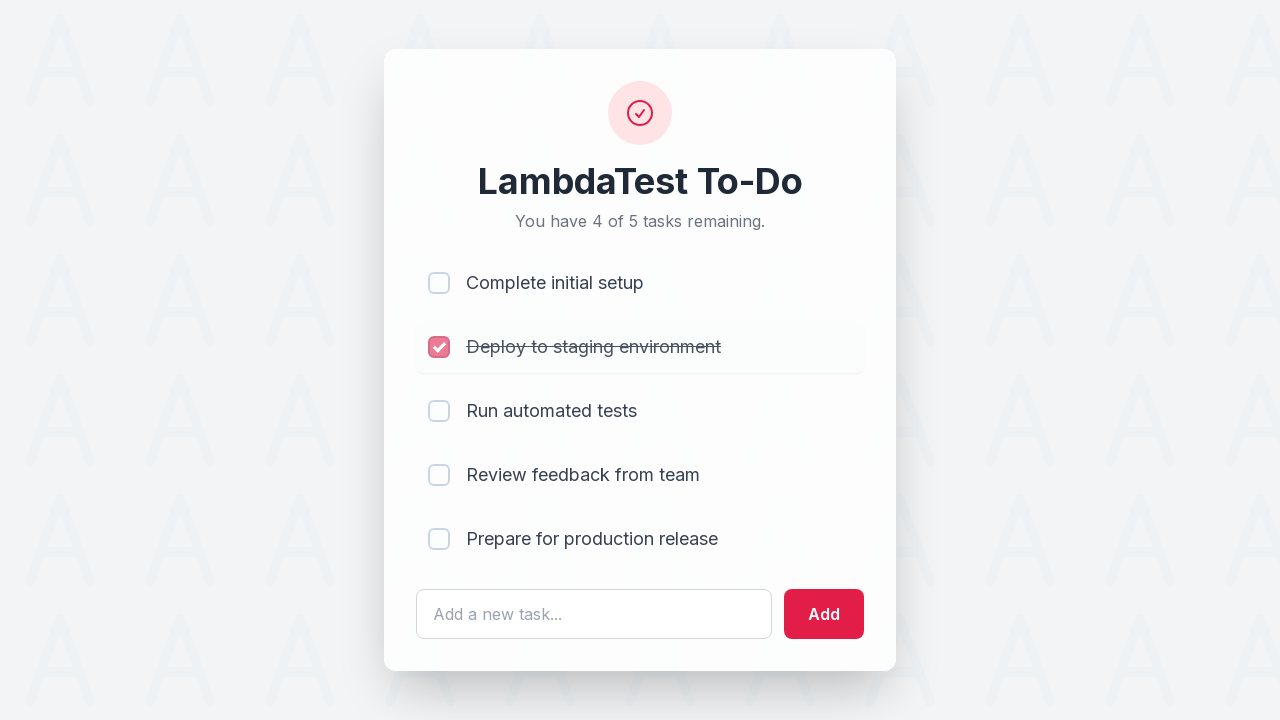

Clicked todo item li3 to mark it at (439, 411) on [name='li3']
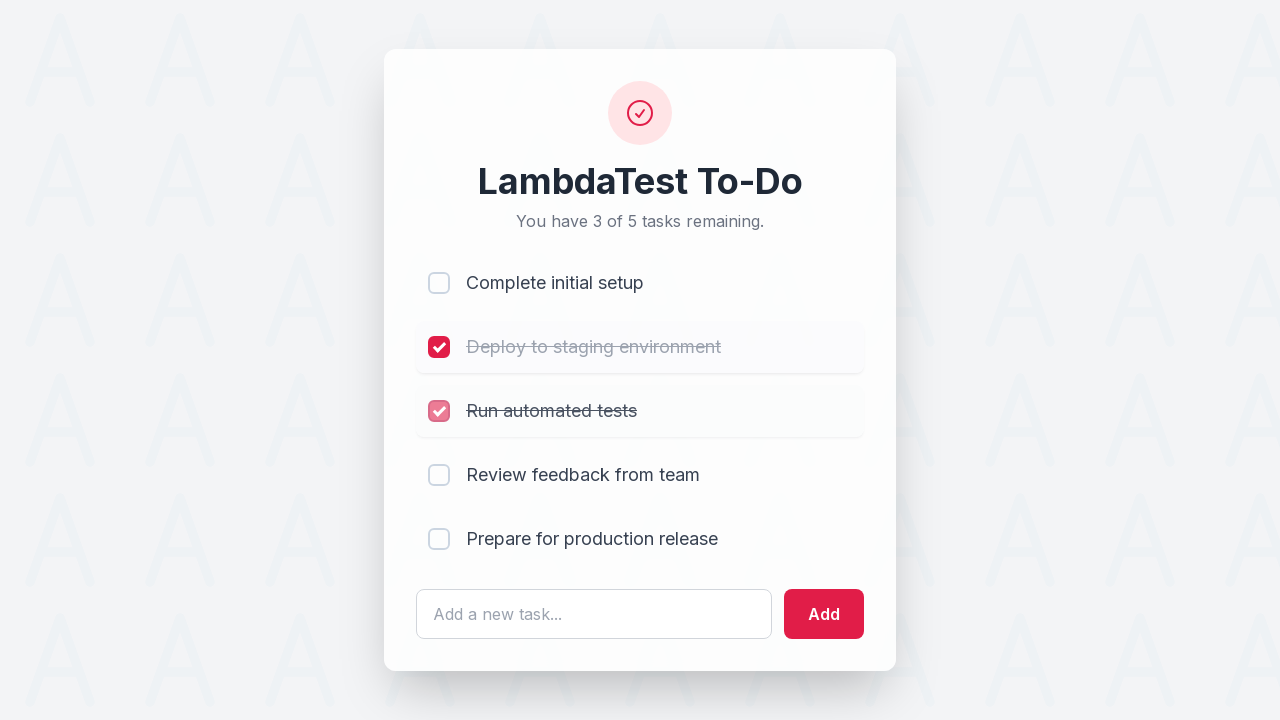

Filled todo text input with 'Yes, Let's add it to list' on #sampletodotext
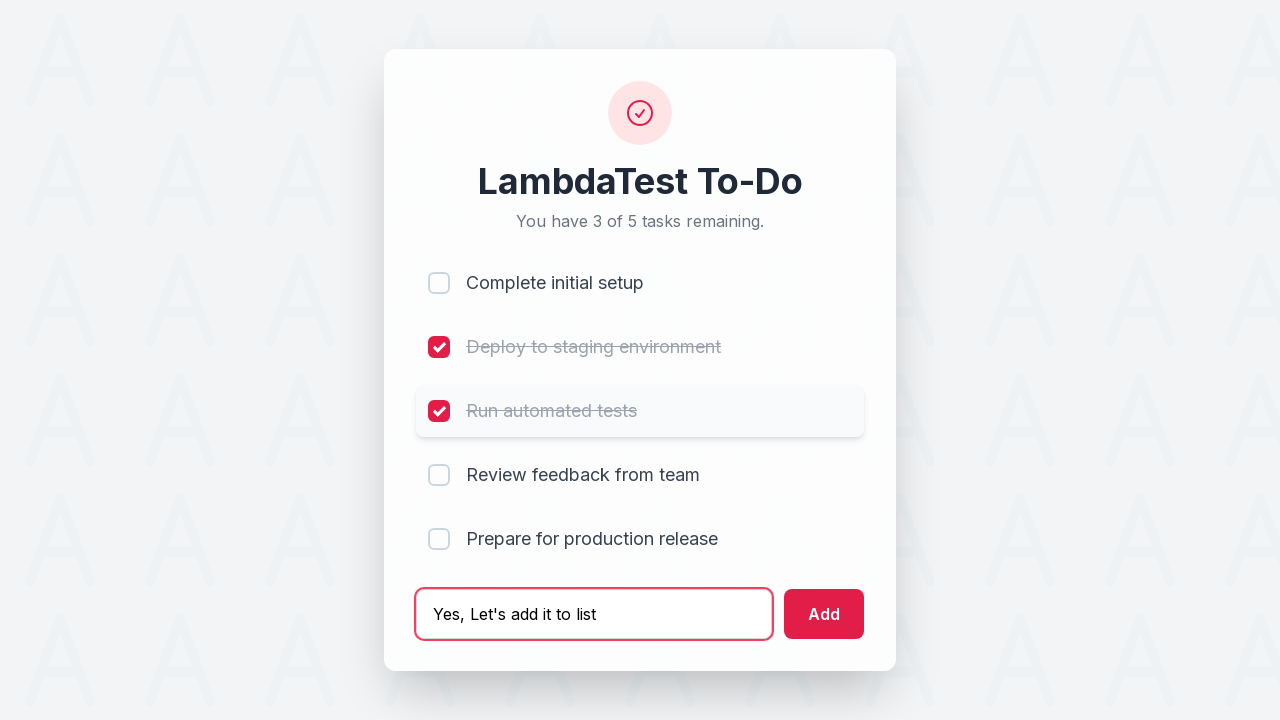

Clicked add button to create new todo item at (824, 614) on #addbutton
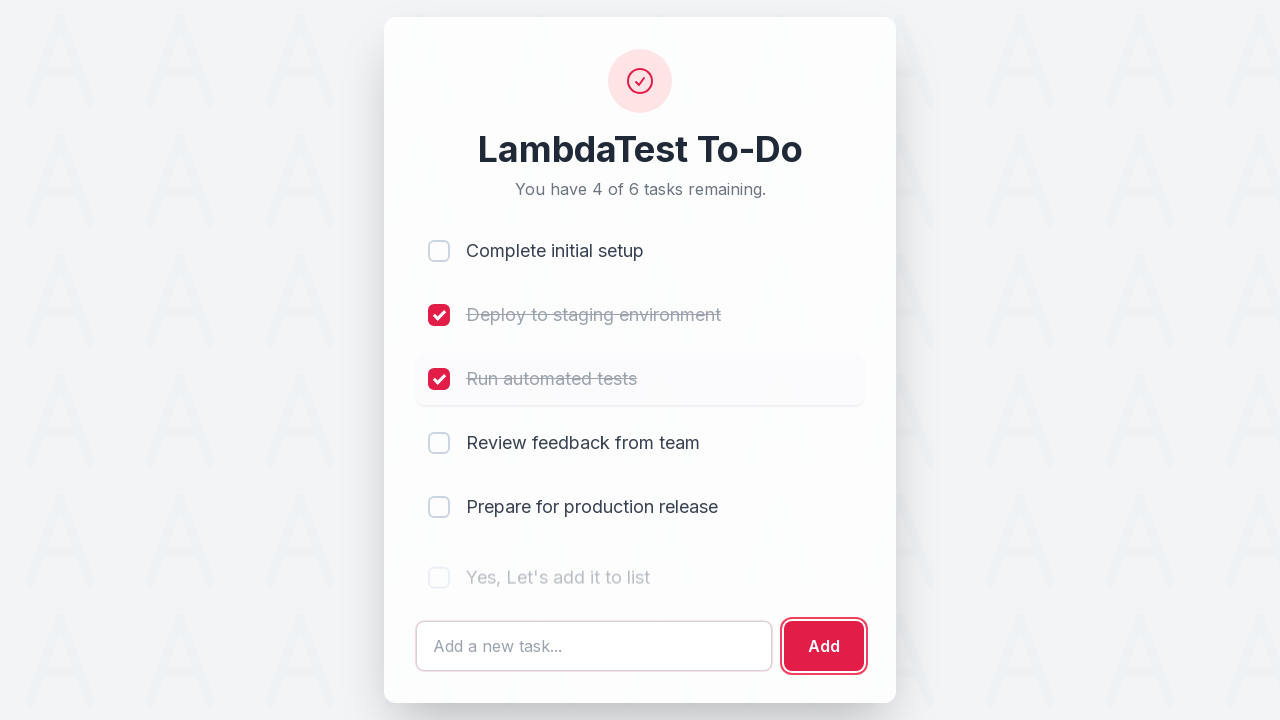

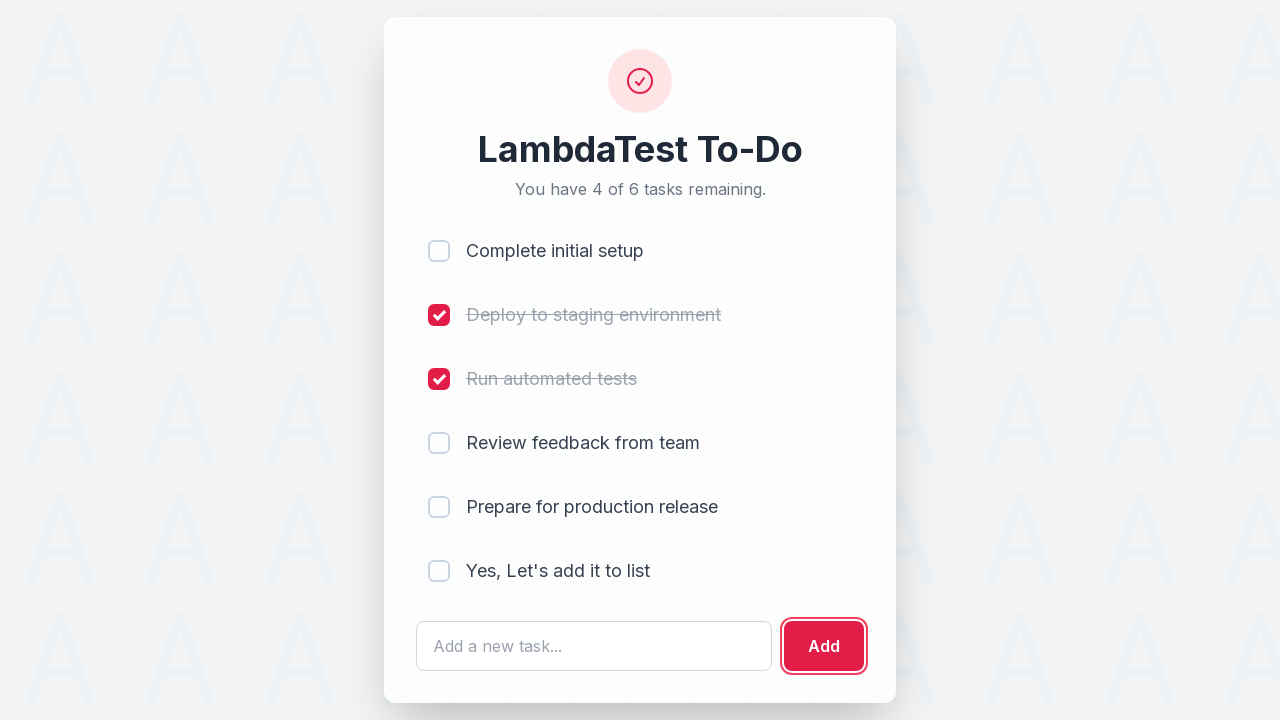